Tests dynamic loading by navigating to Example 1, clicking Start, and waiting with a fixed timeout for the element to appear

Starting URL: https://the-internet.herokuapp.com/

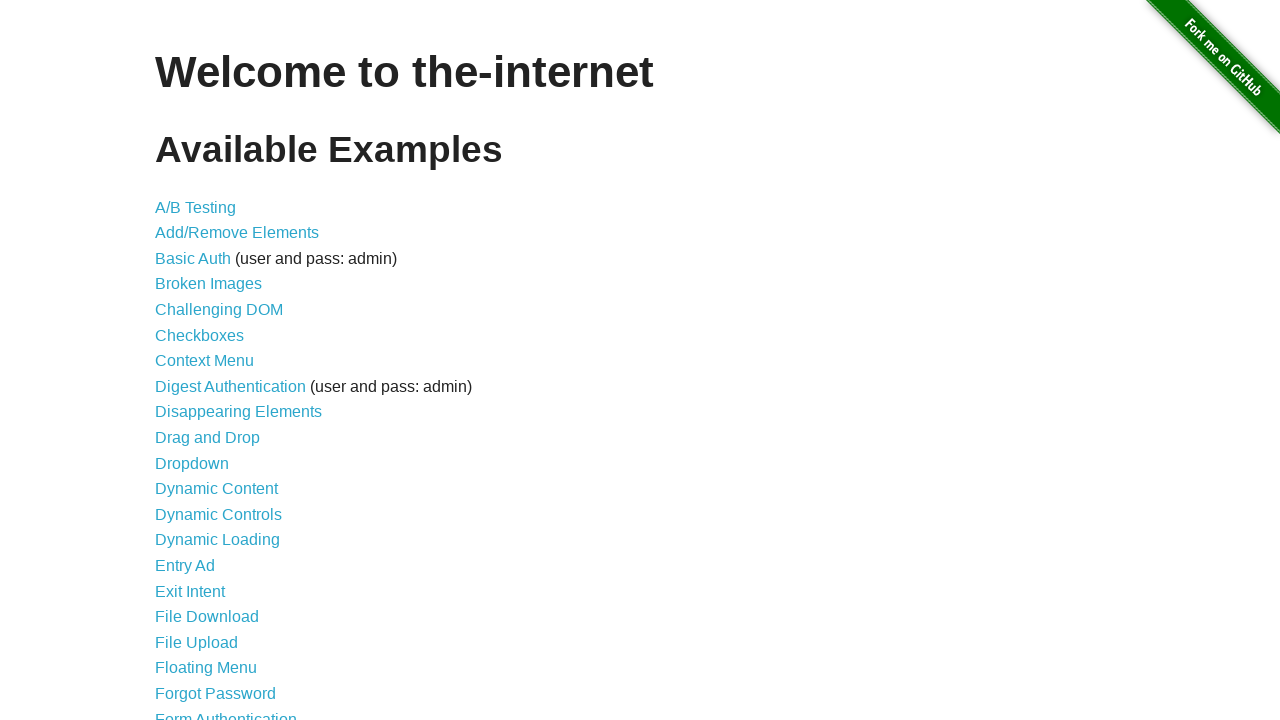

Clicked Dynamic Loading link at (218, 540) on internal:role=link[name="Dynamic Loading"i]
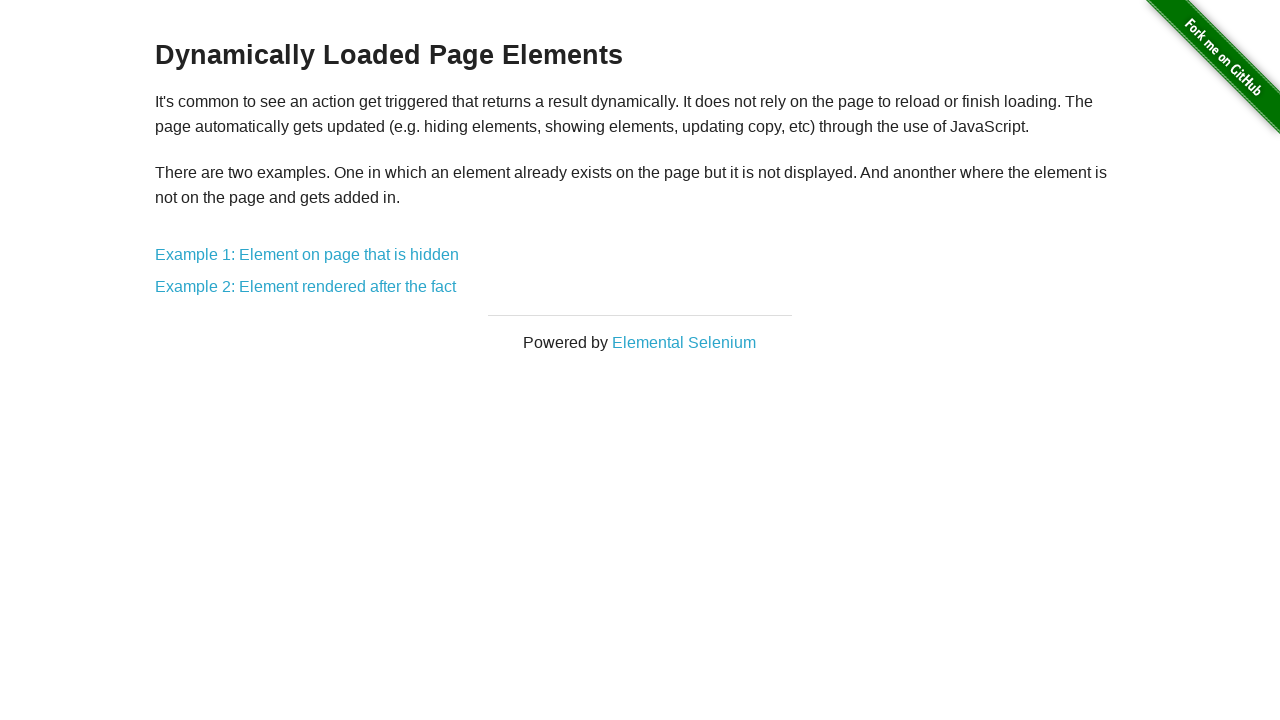

Clicked Example 1: Element on page that is hidden link at (307, 255) on internal:role=link[name="Example 1: Element on page that is hidden"i]
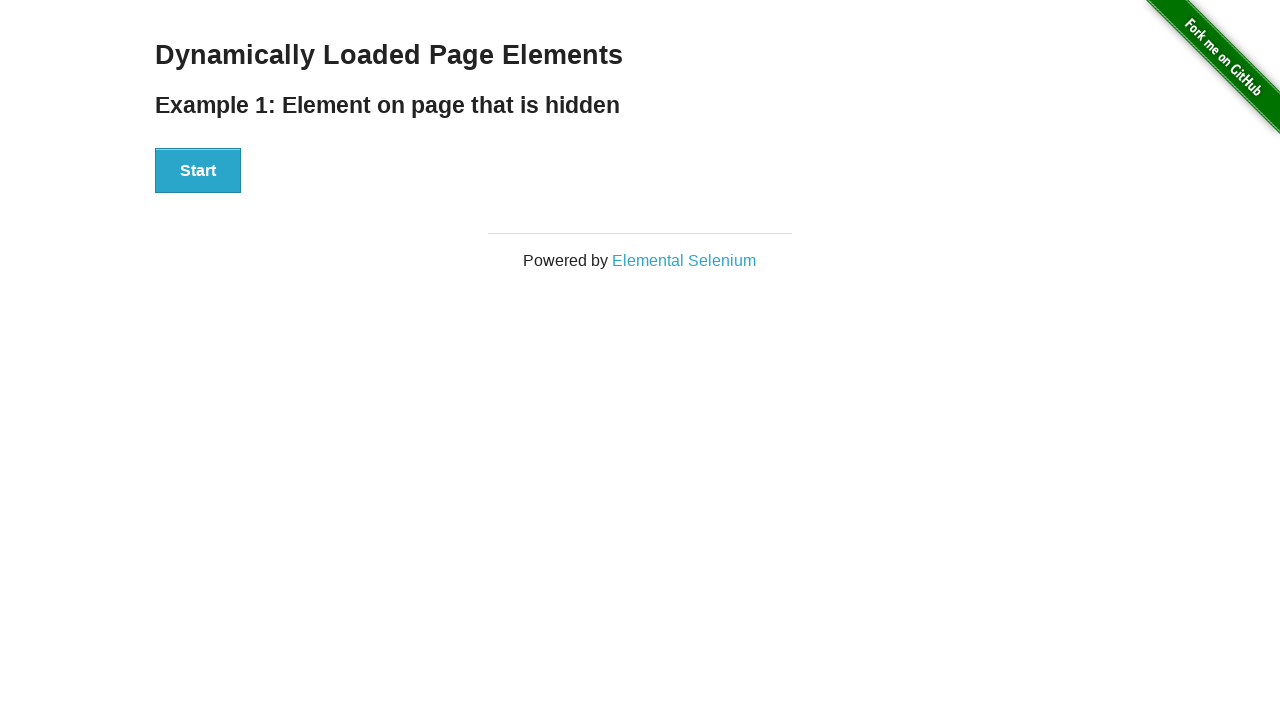

Clicked Start button to initiate dynamic loading at (198, 171) on internal:role=button[name="Start"i]
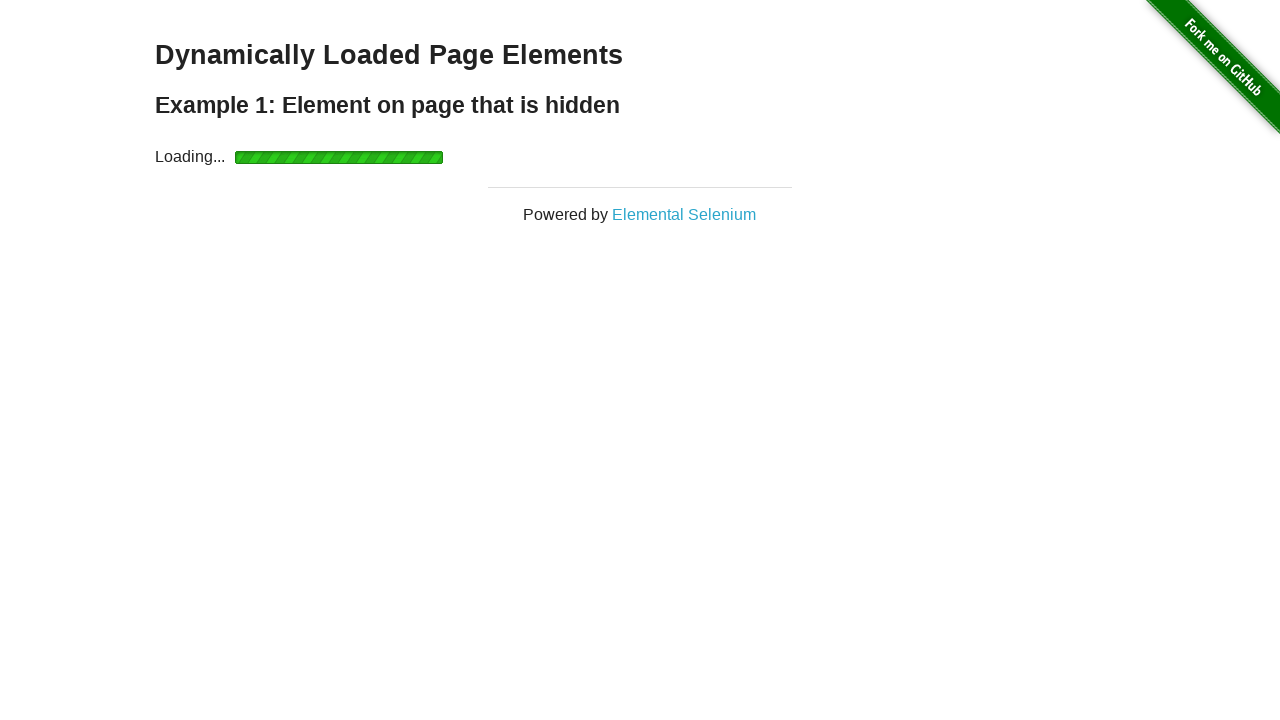

Waited for finish element to become visible (timeout: 20s)
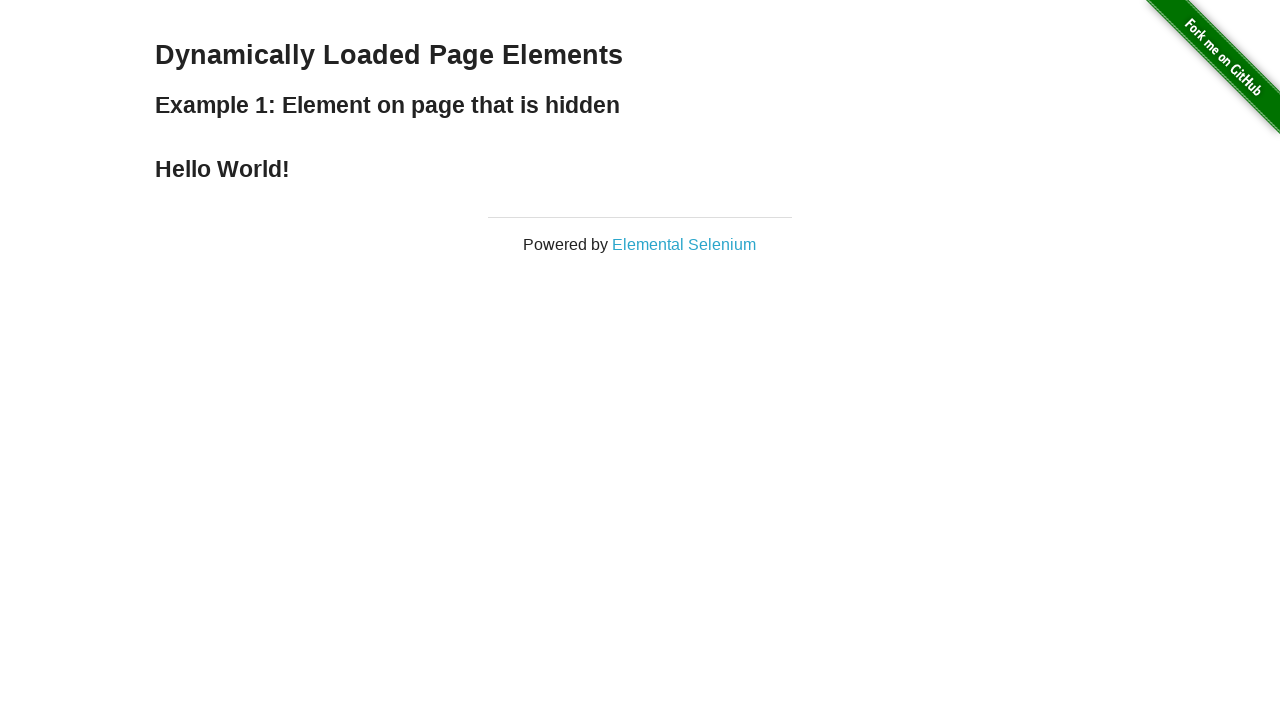

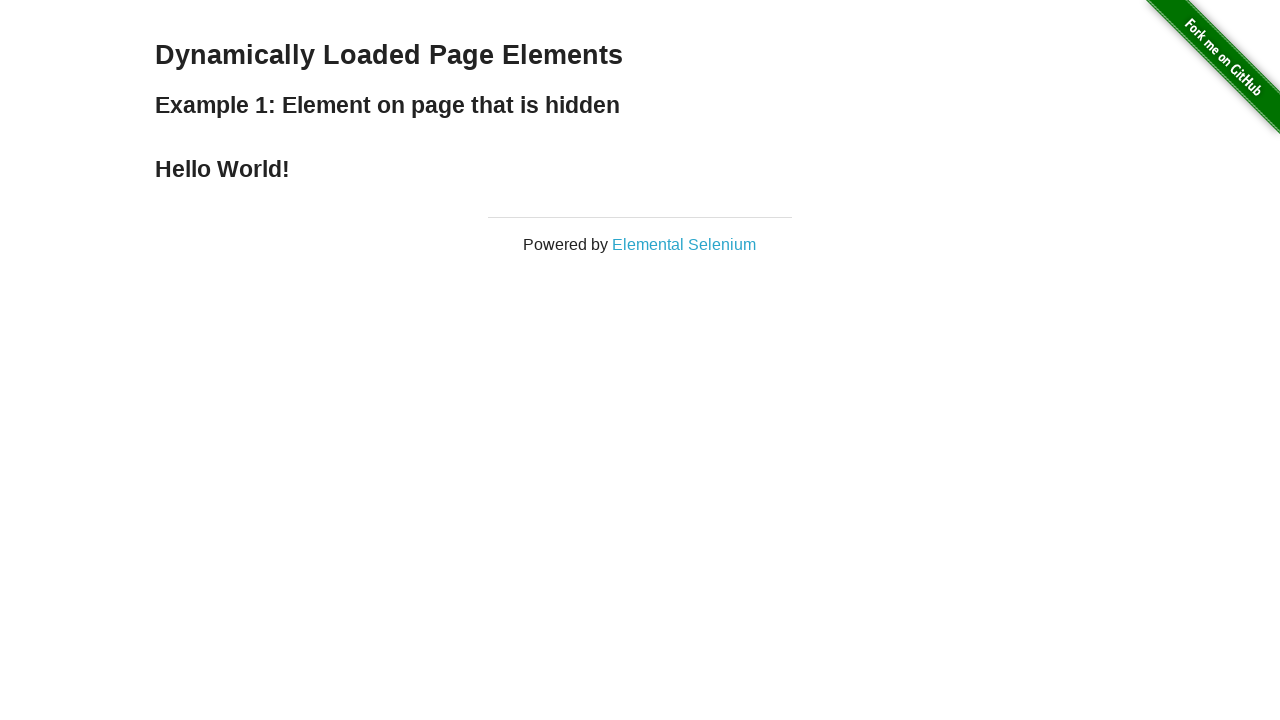